Navigates to the nopCommerce demo e-commerce site and verifies the page loads successfully by checking the title

Starting URL: https://demo.nopcommerce.com/

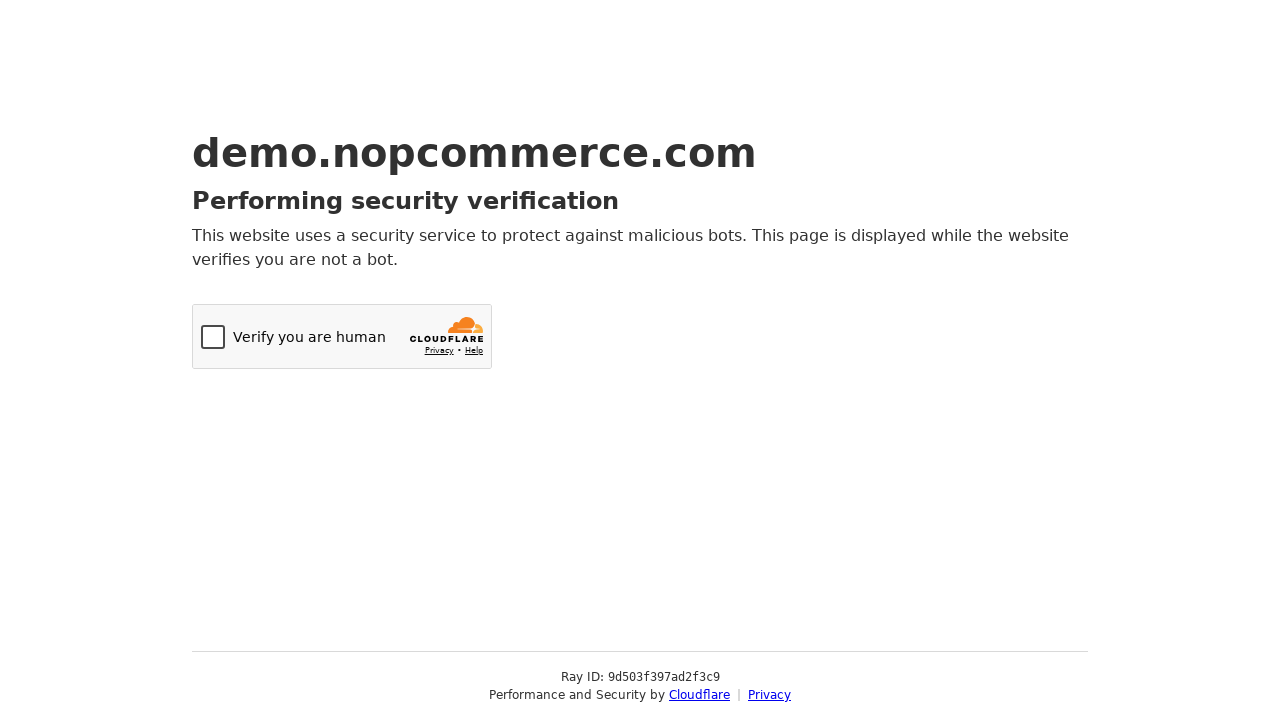

Navigated to nopCommerce demo site
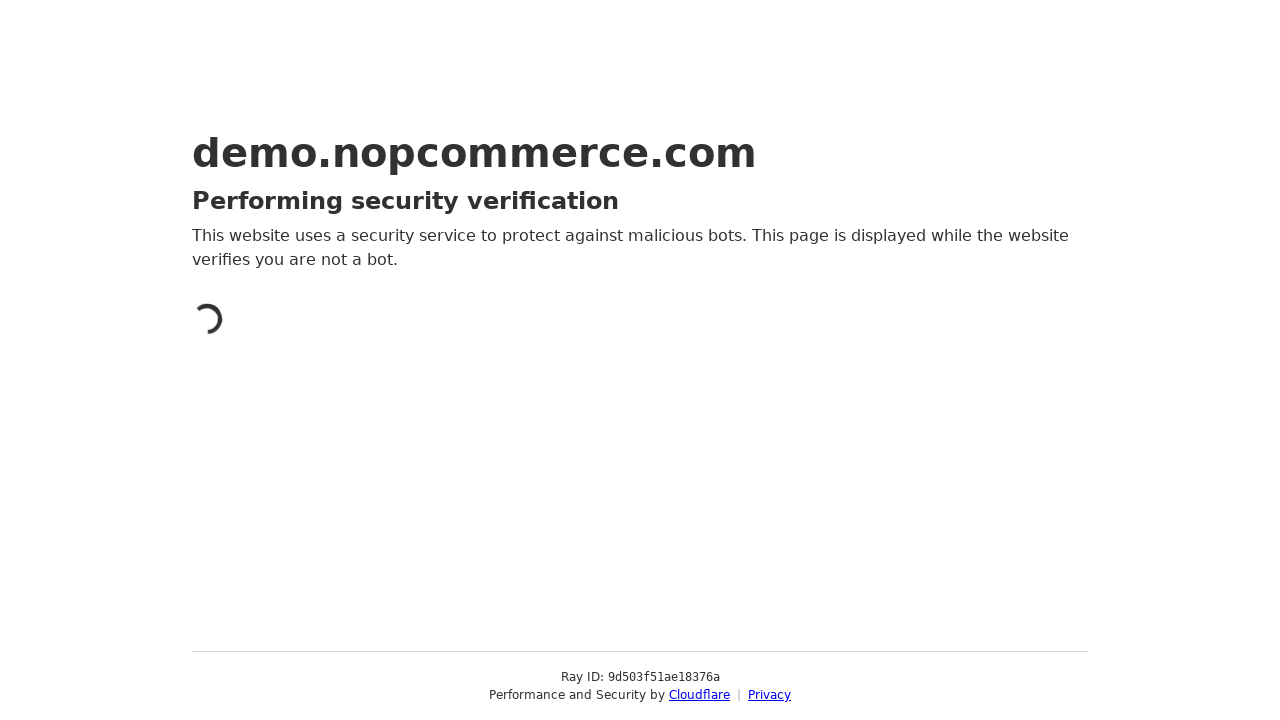

Page DOM content loaded
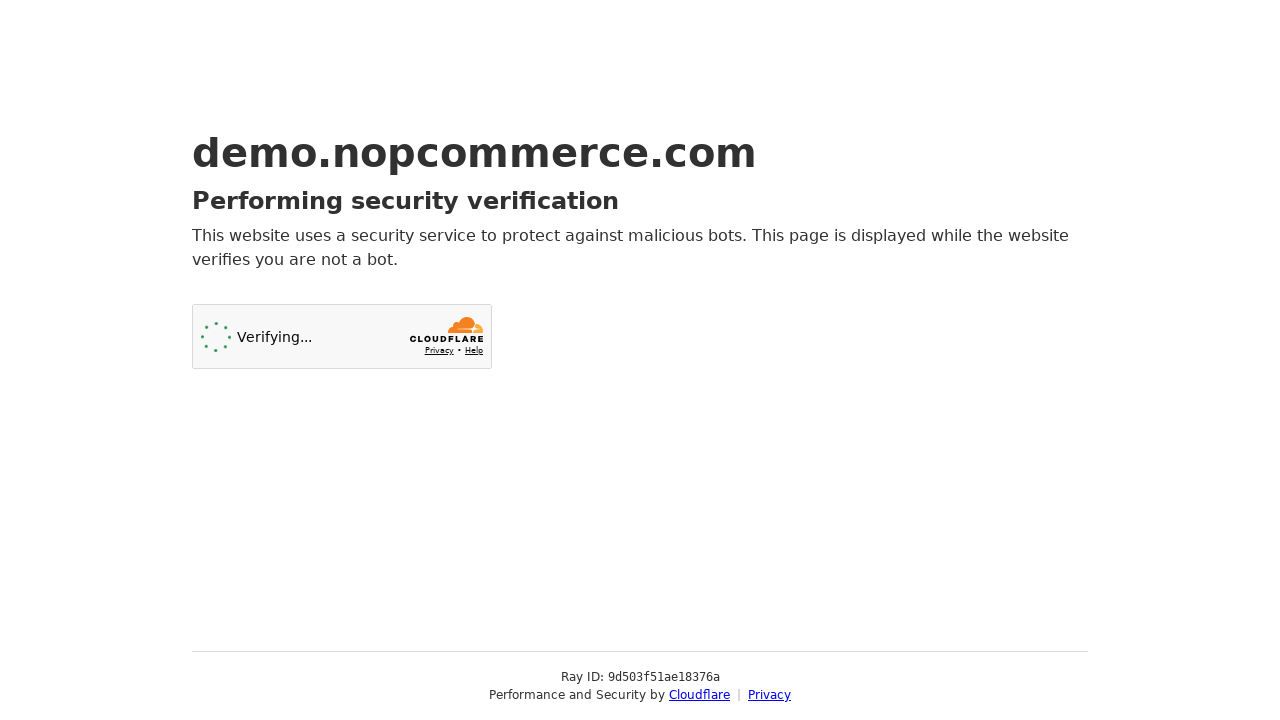

Verified page title is present
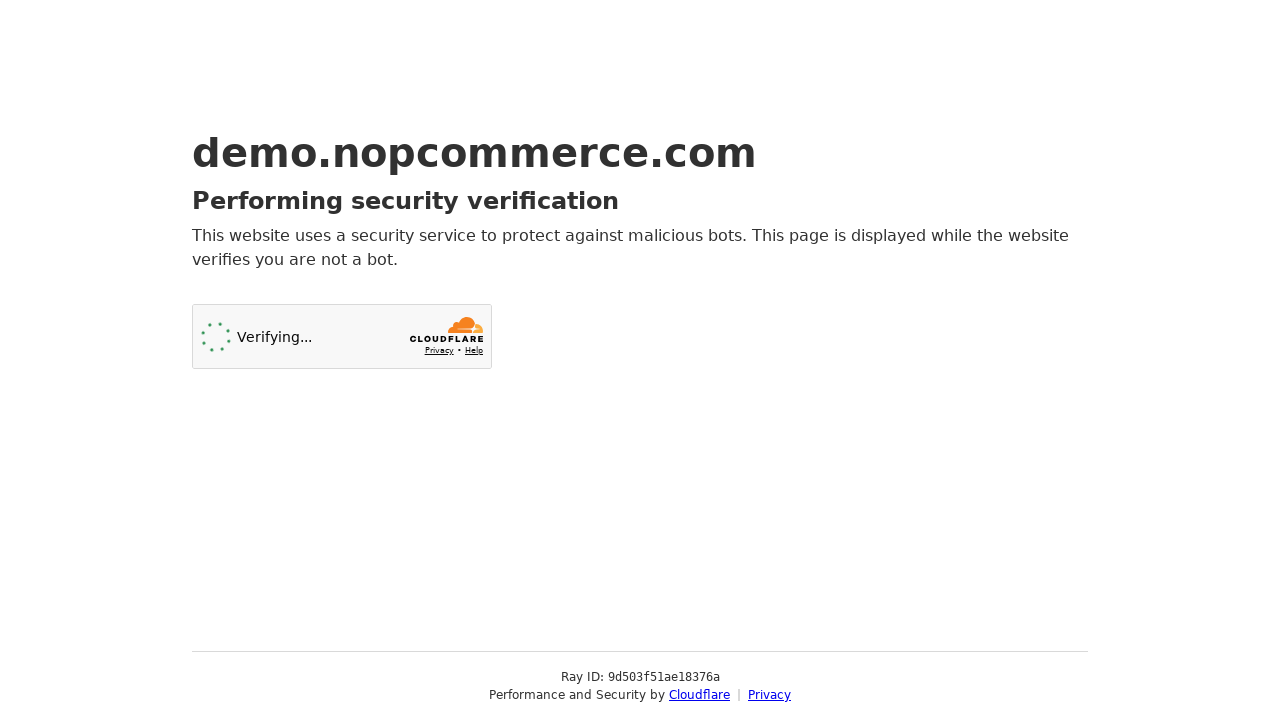

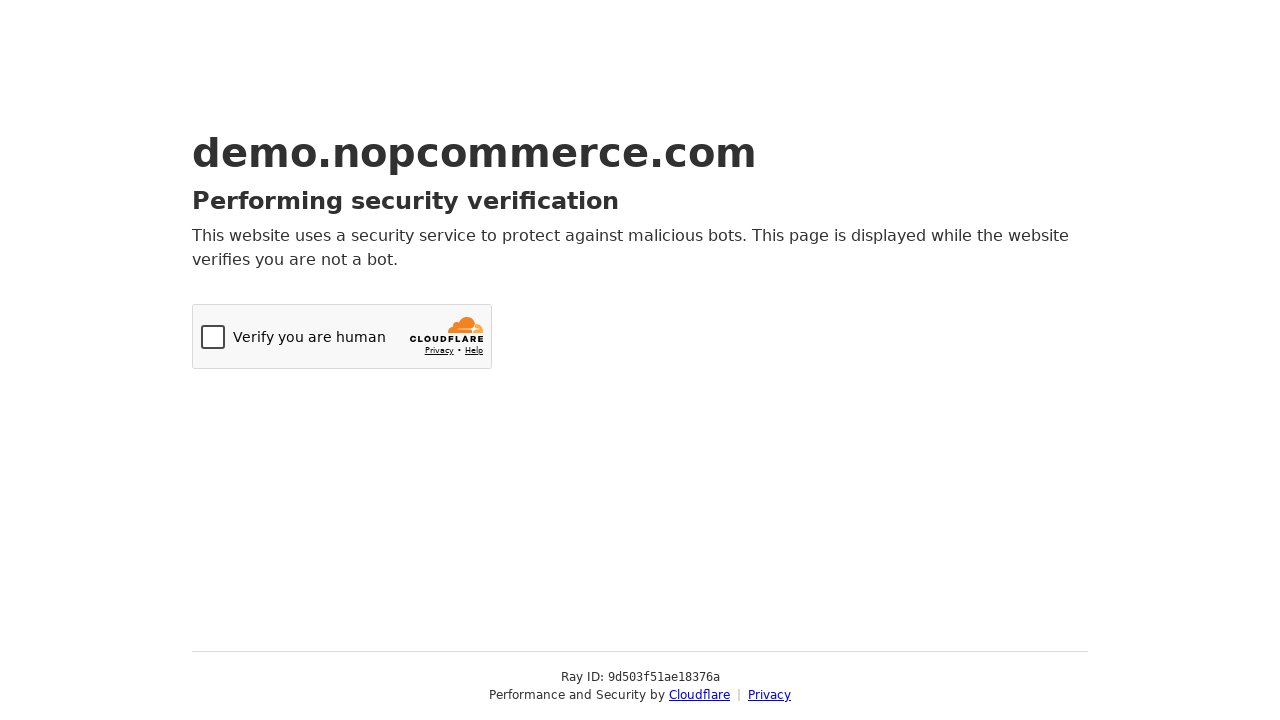